Tests drag and drop functionality by dragging an element to a drop target

Starting URL: https://jqueryui.com/droppable/

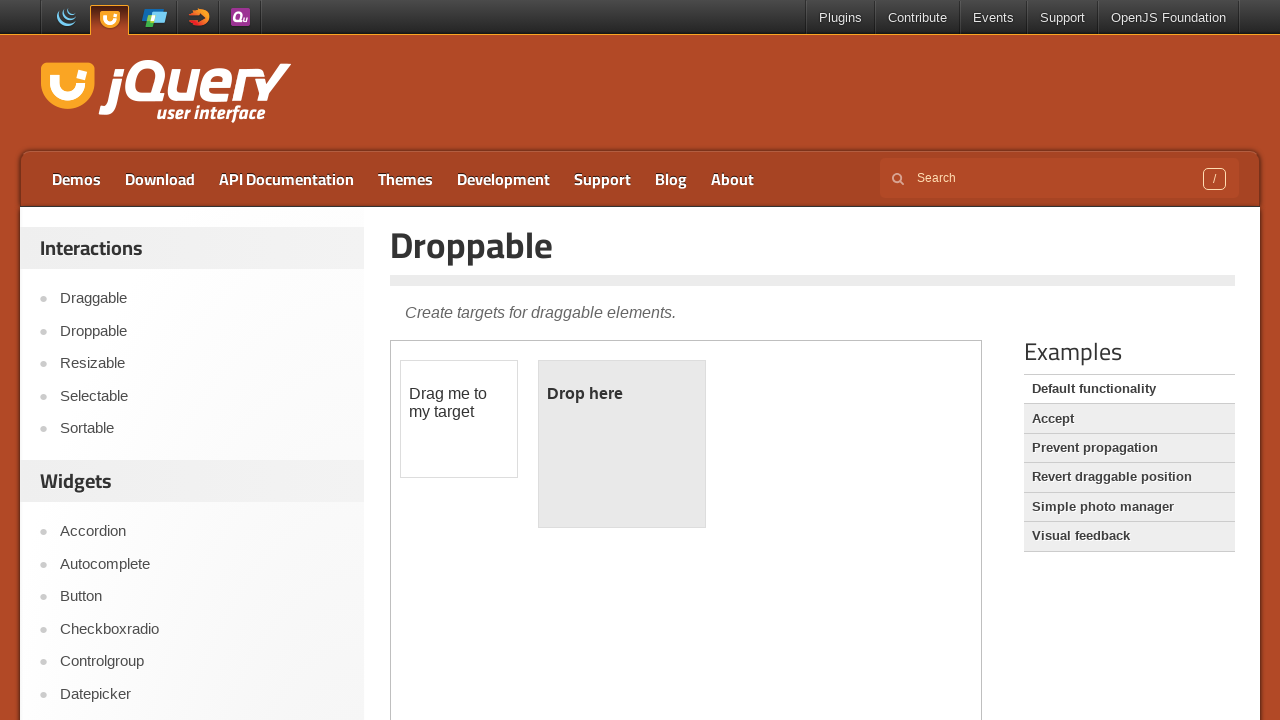

Located the demo iframe containing drag and drop elements
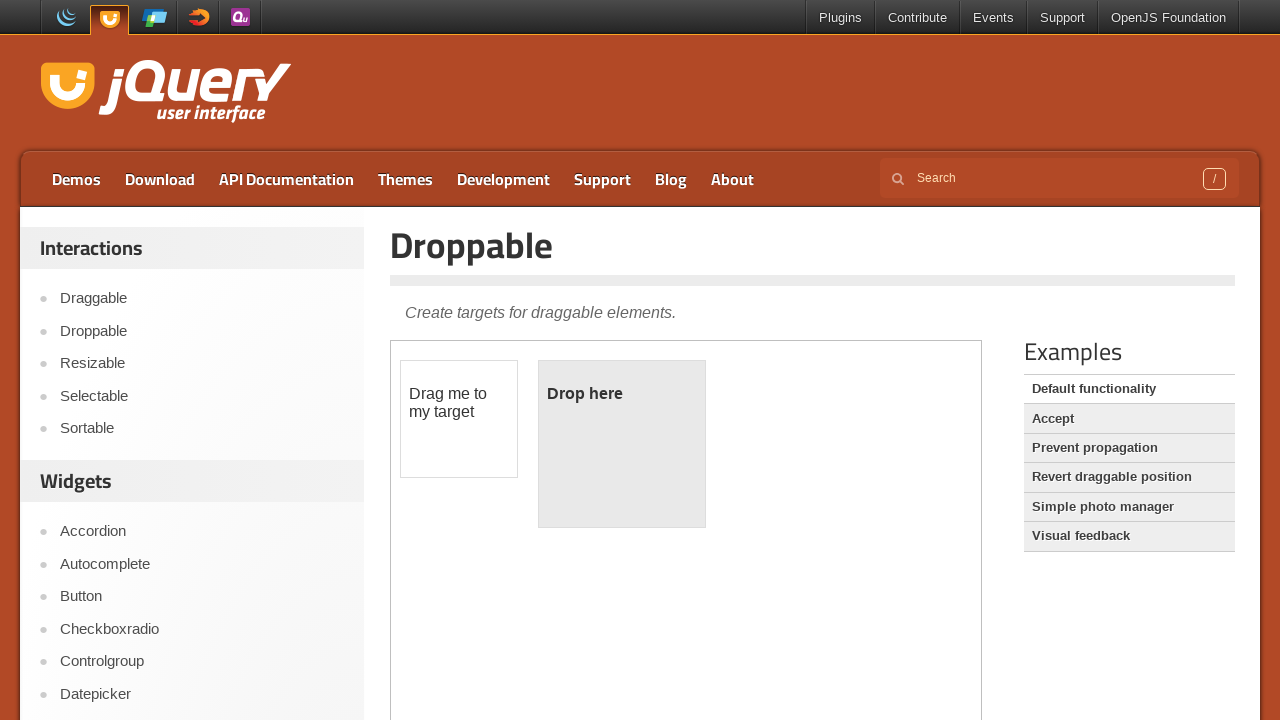

Draggable element is ready
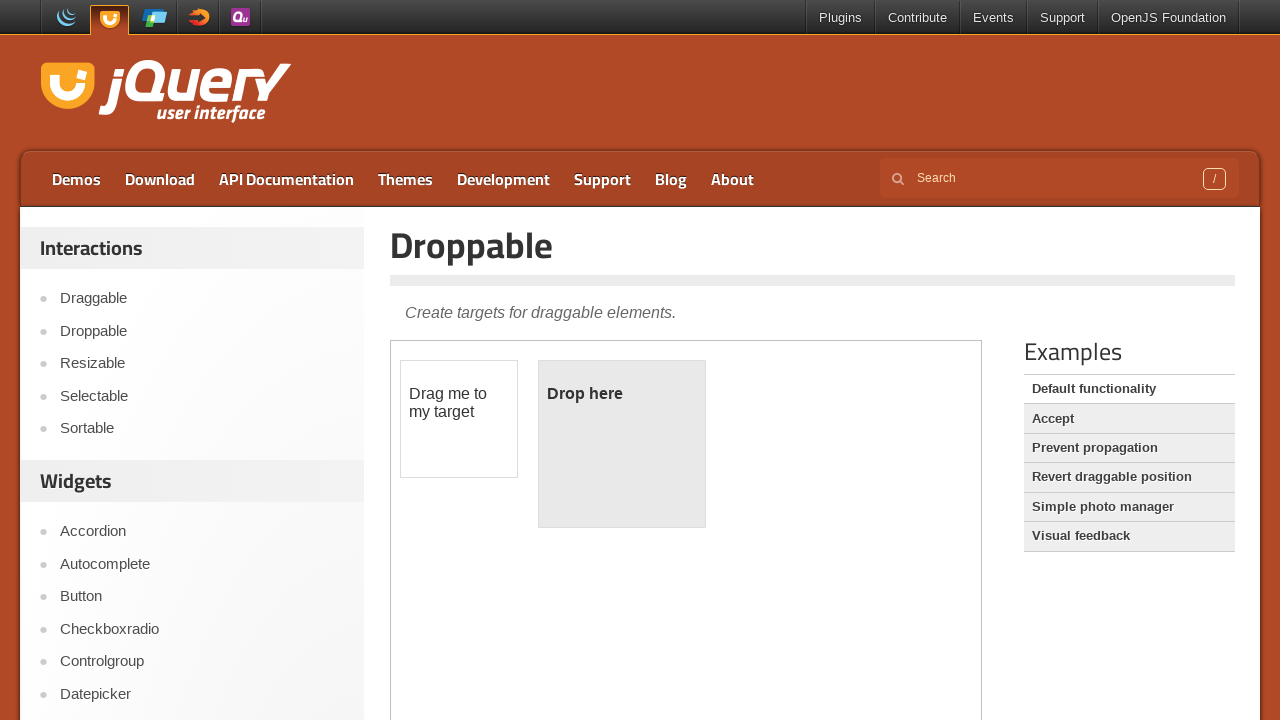

Dragged element to drop target successfully at (622, 444)
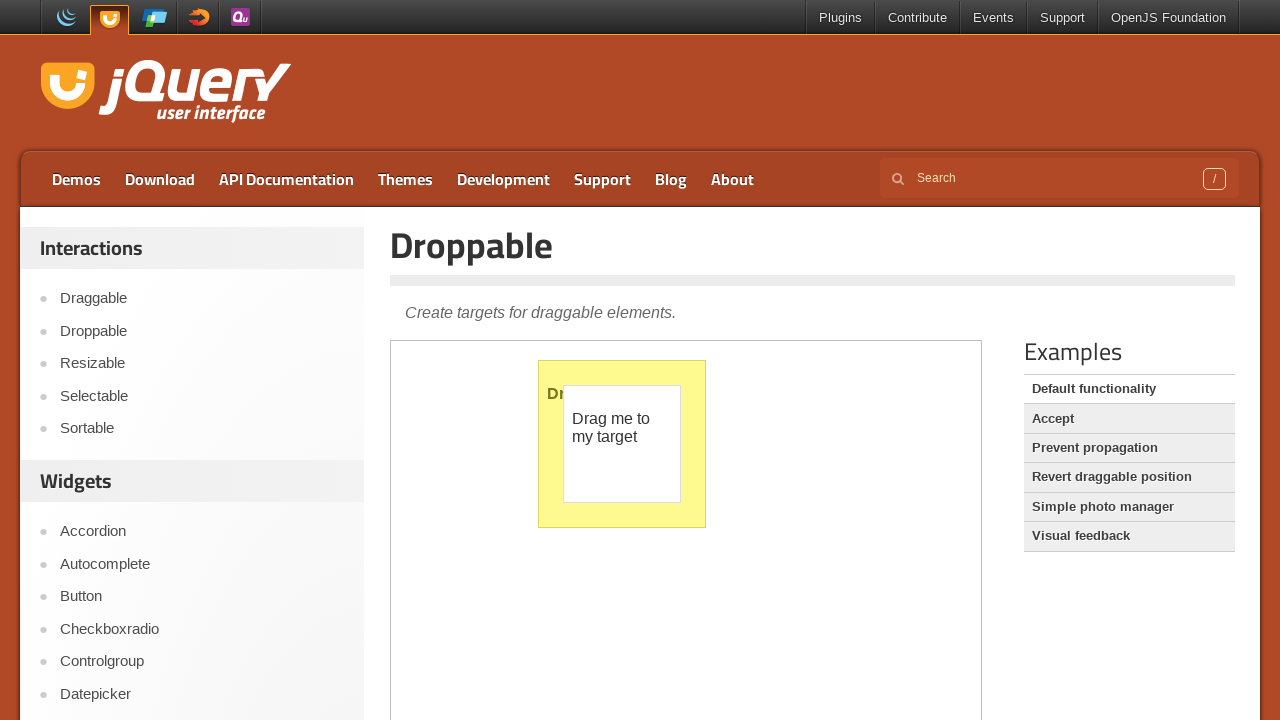

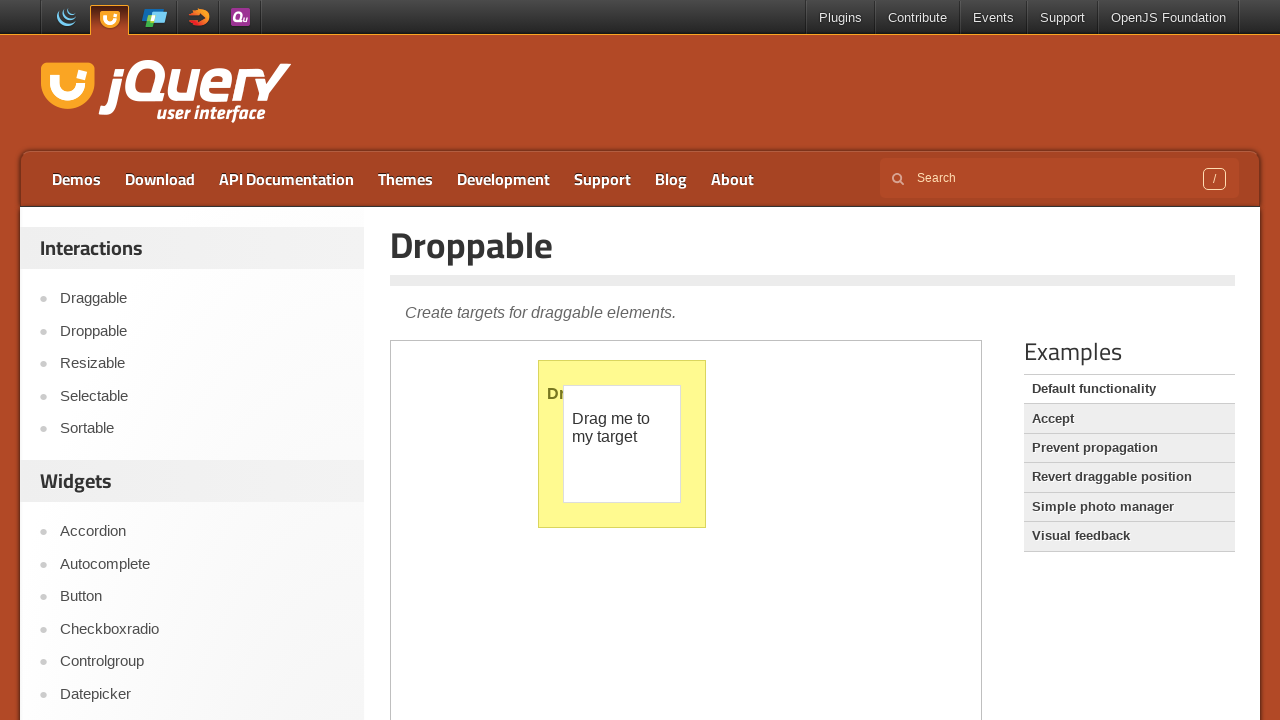